Tests a math challenge form by reading a value from the page, calculating the result using a logarithmic formula, filling in the answer, checking required checkboxes, and submitting the form.

Starting URL: https://suninjuly.github.io/math.html

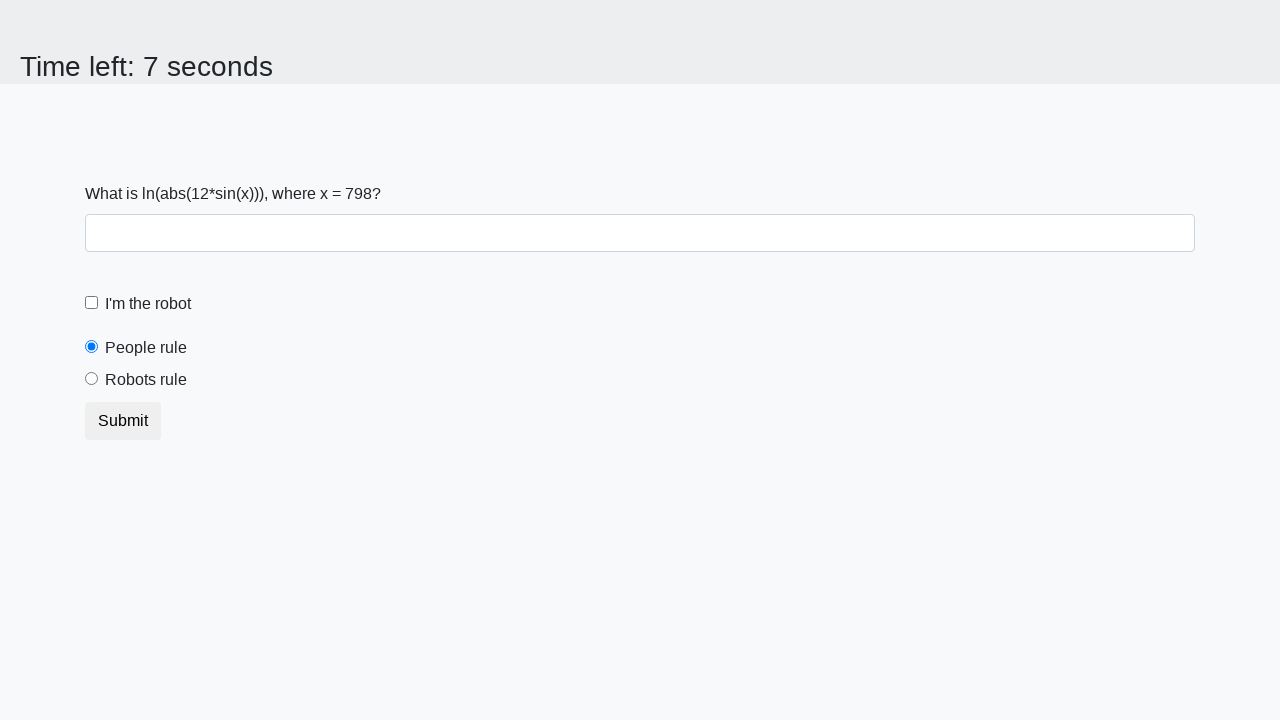

Located the x value input element
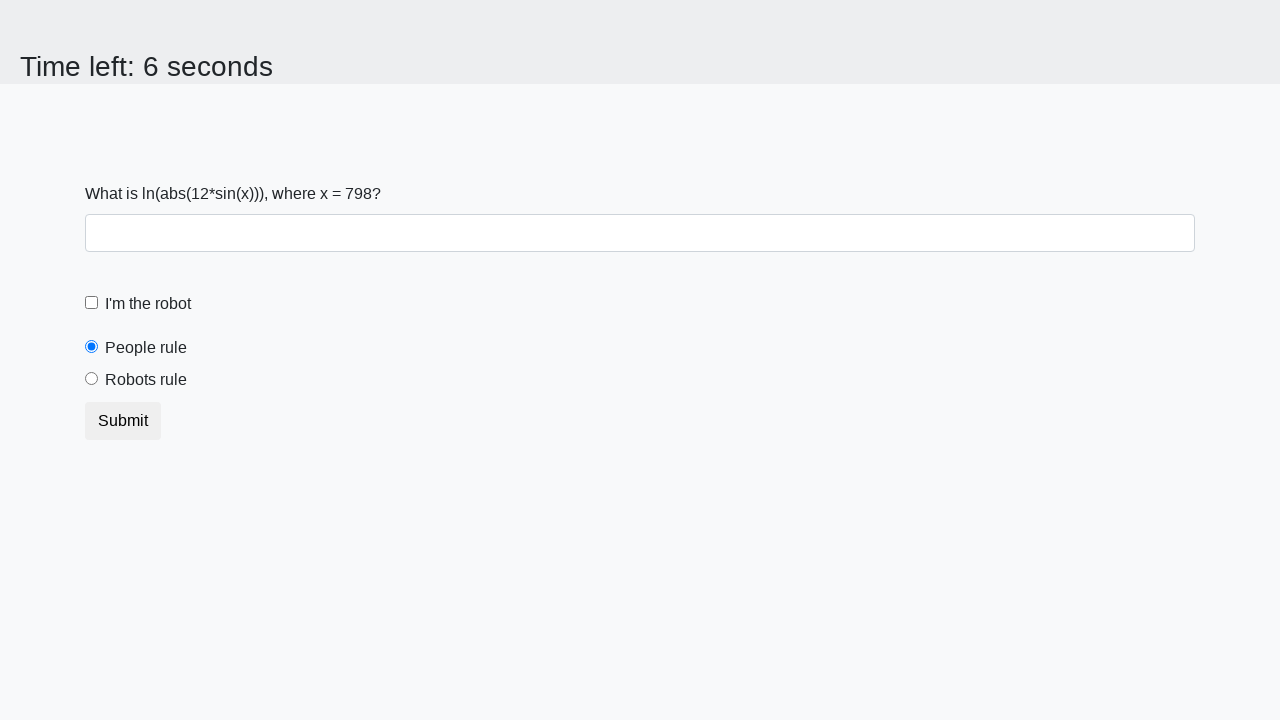

Read x value from page: 798
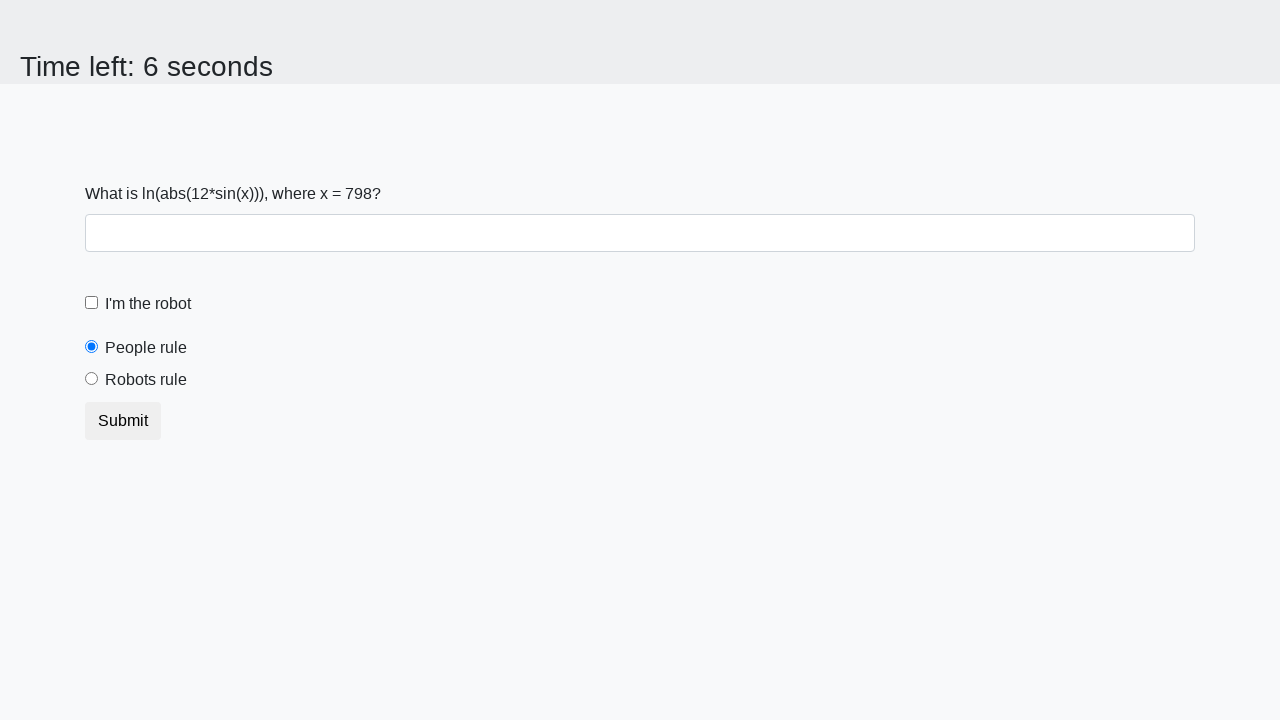

Calculated answer using logarithmic formula: -0.8544841192247528
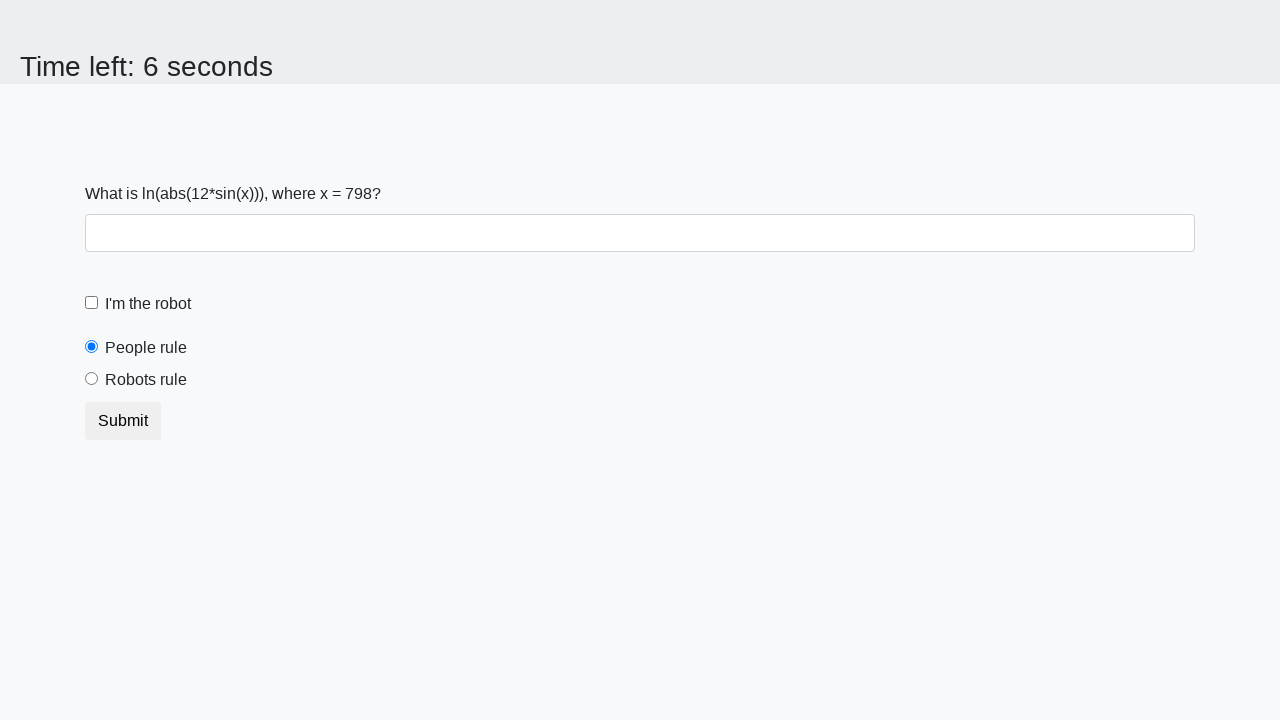

Filled in the calculated answer on #answer
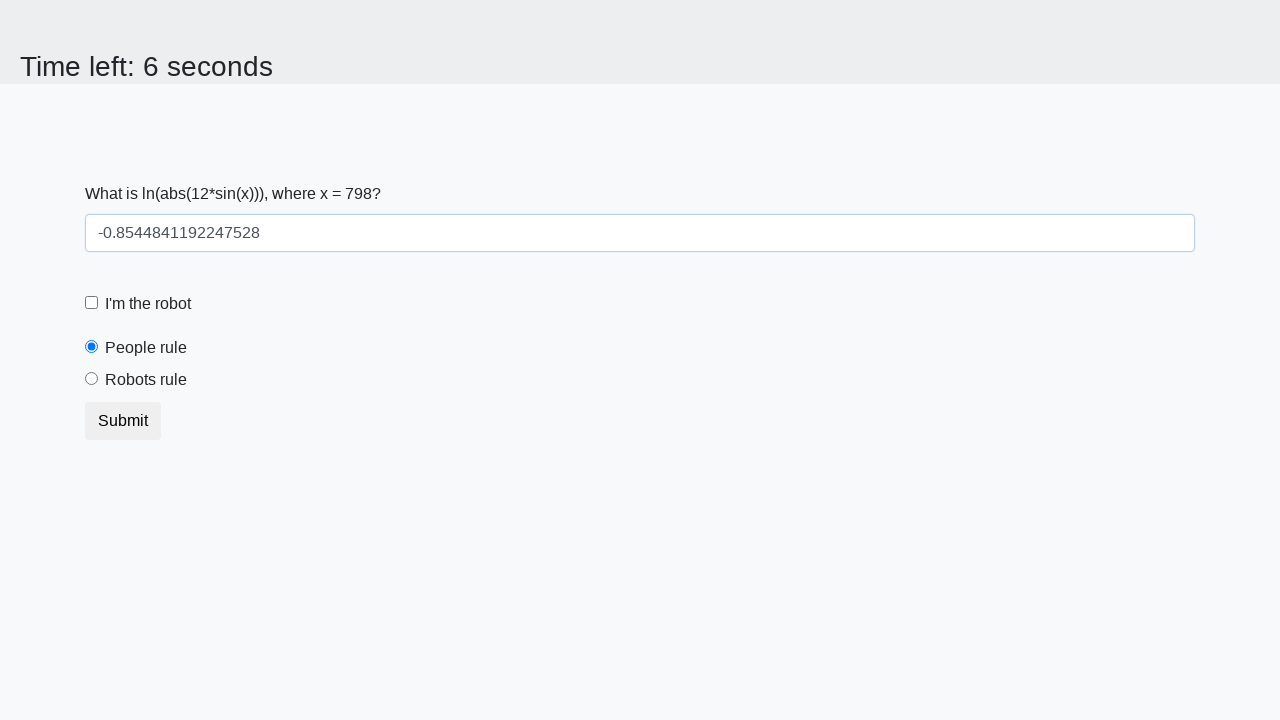

Checked the robot checkbox at (92, 303) on #robotCheckbox
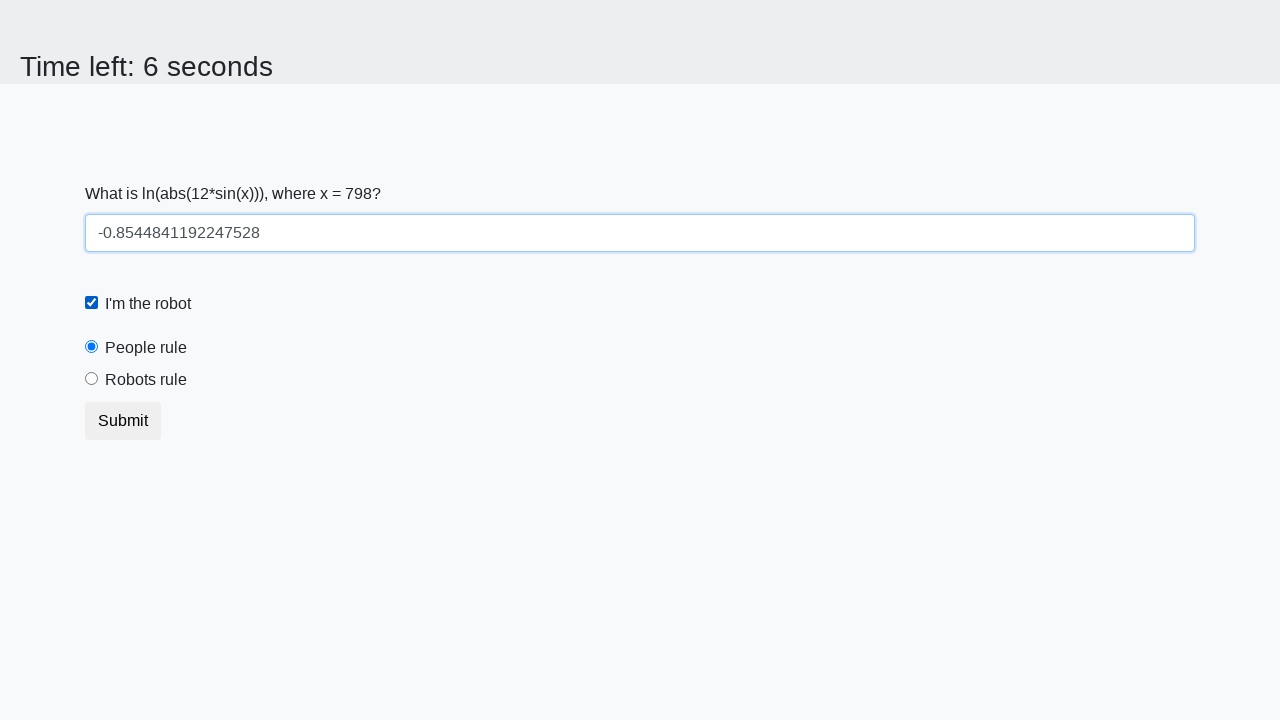

Checked the robots rule checkbox at (92, 379) on #robotsRule
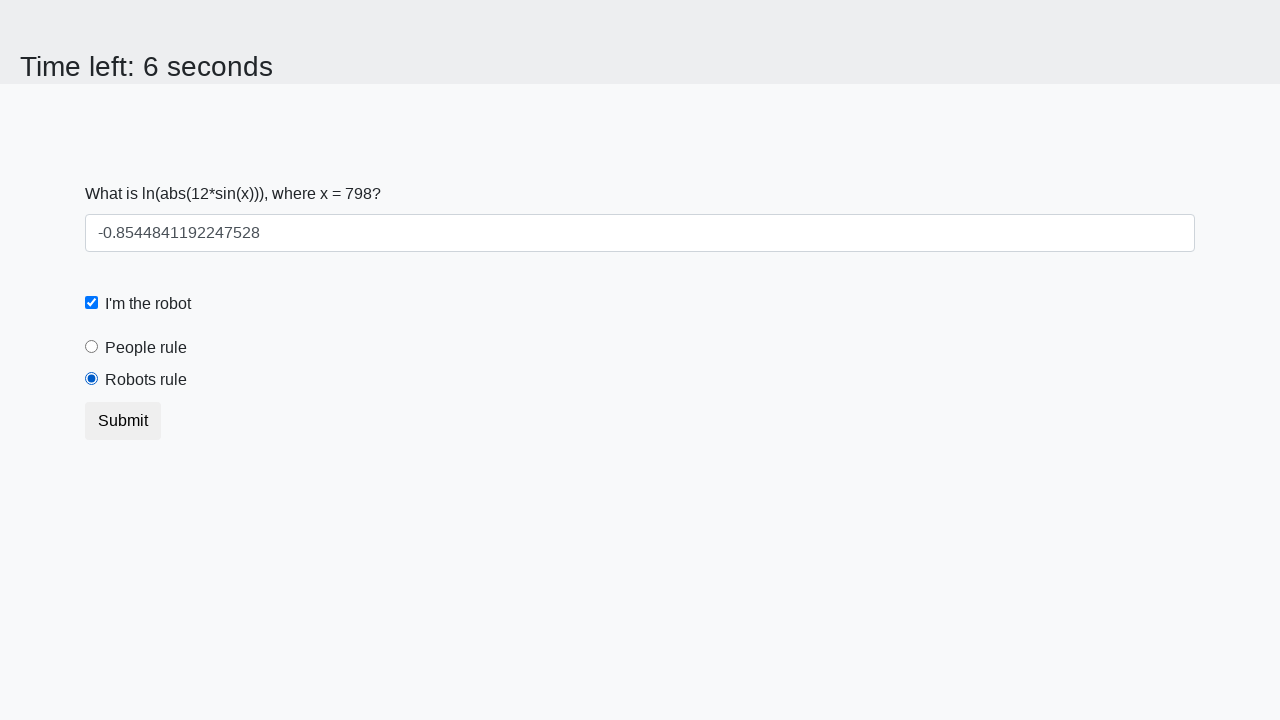

Clicked the submit button at (123, 421) on button.btn
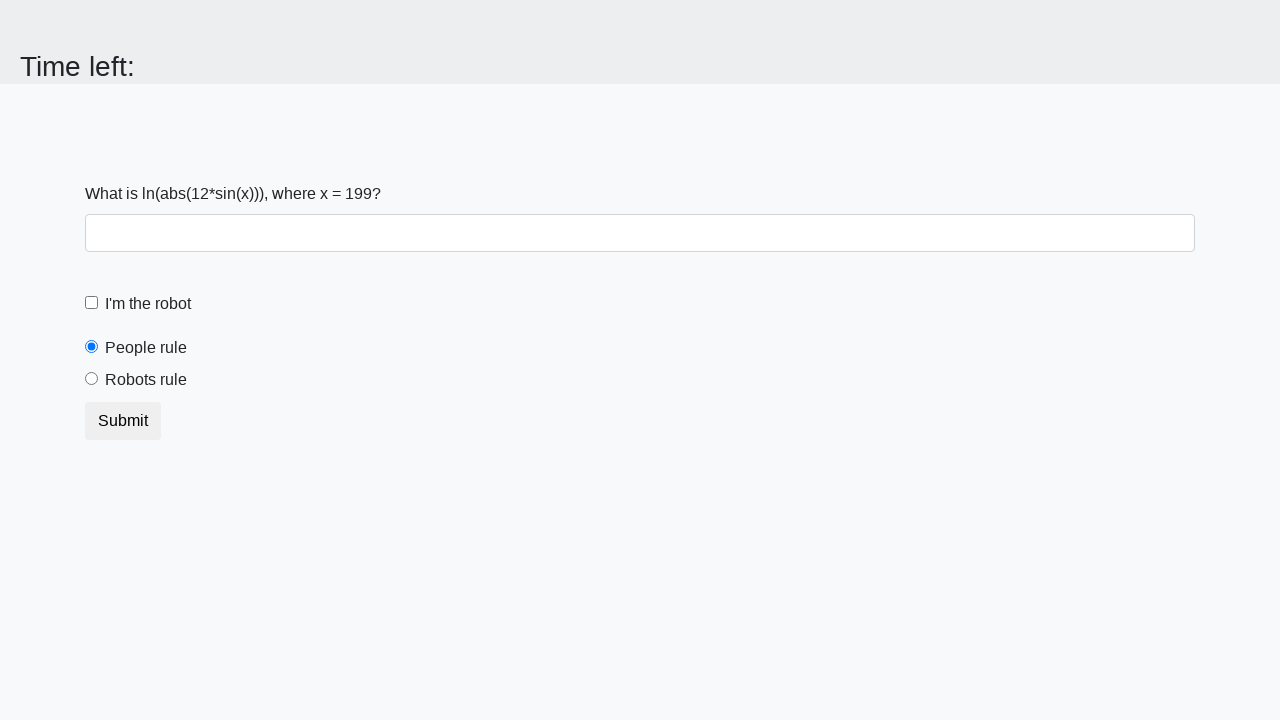

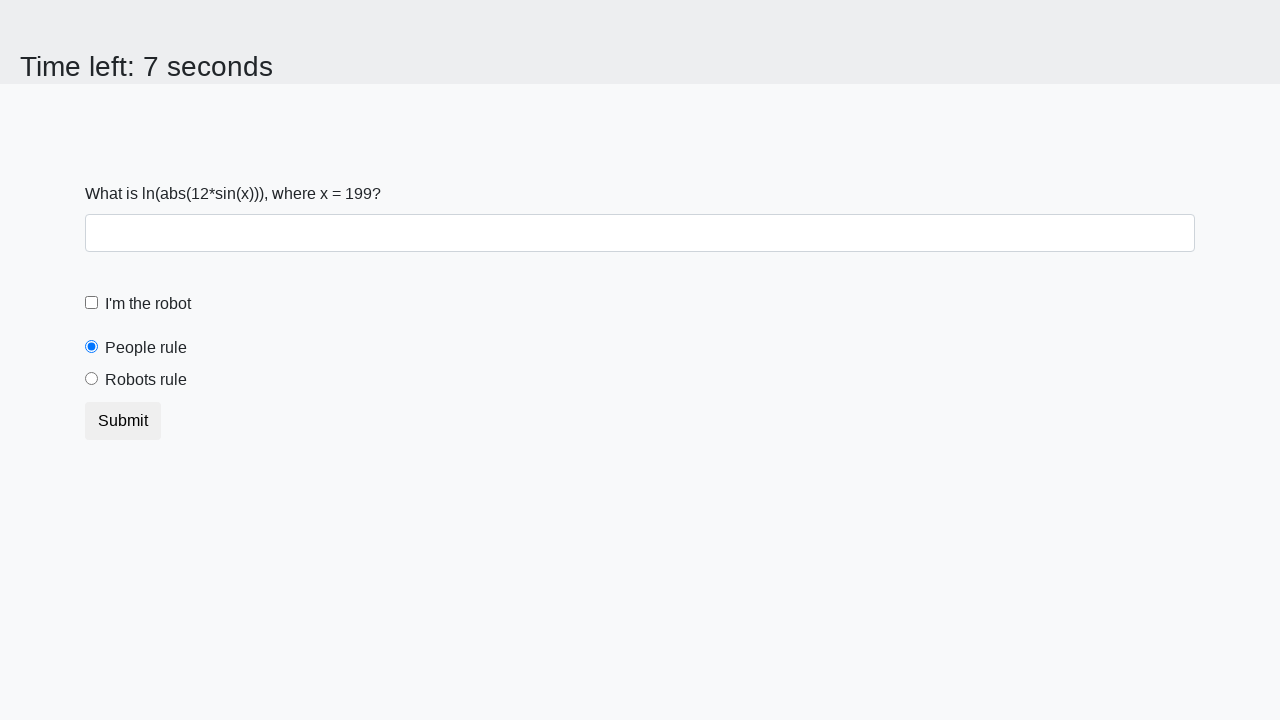